Tests mouse move to element followed by click action on a registration form element

Starting URL: http://demo.automationtesting.in/Register.html

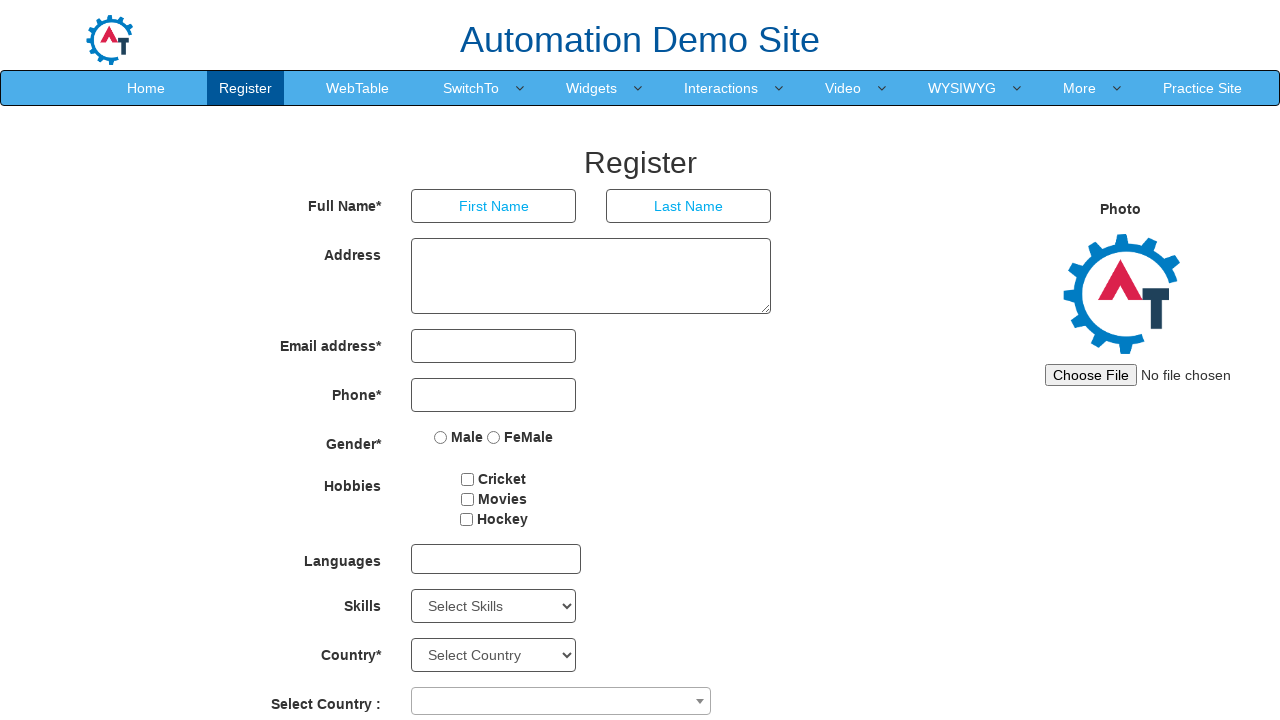

Moved to and clicked on image element in registration form at (1144, 375) on #imagesrc
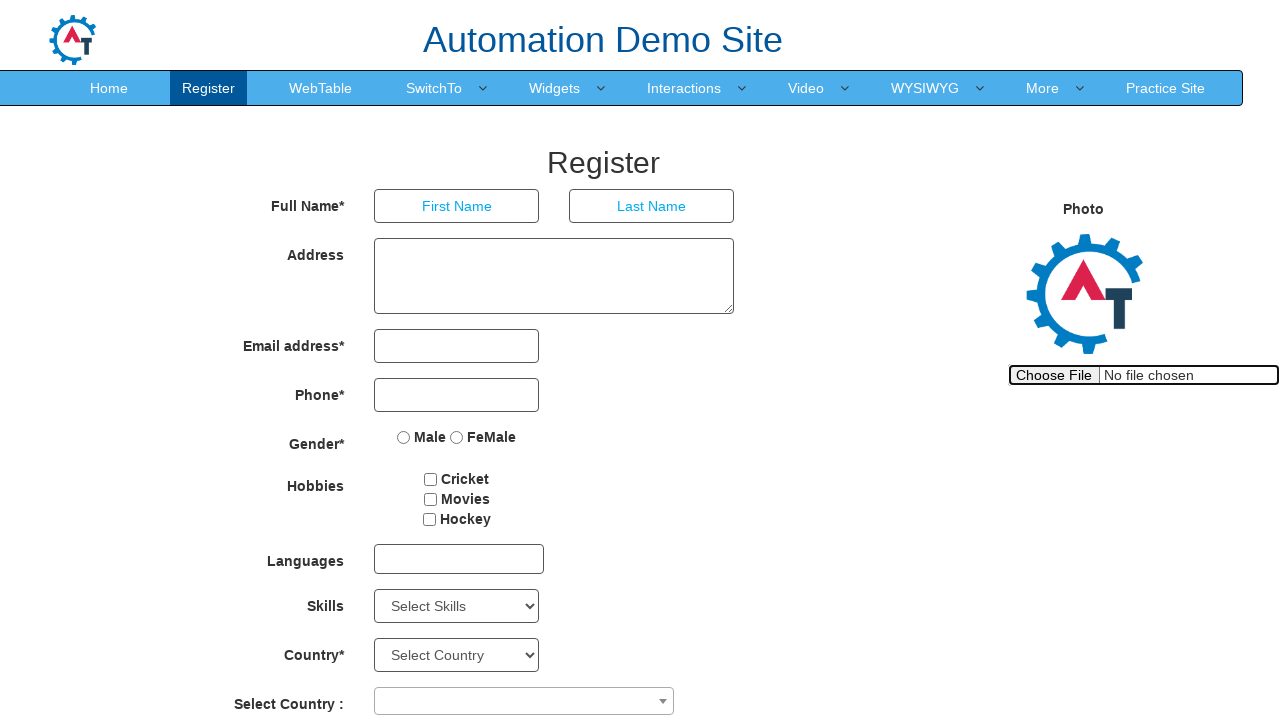

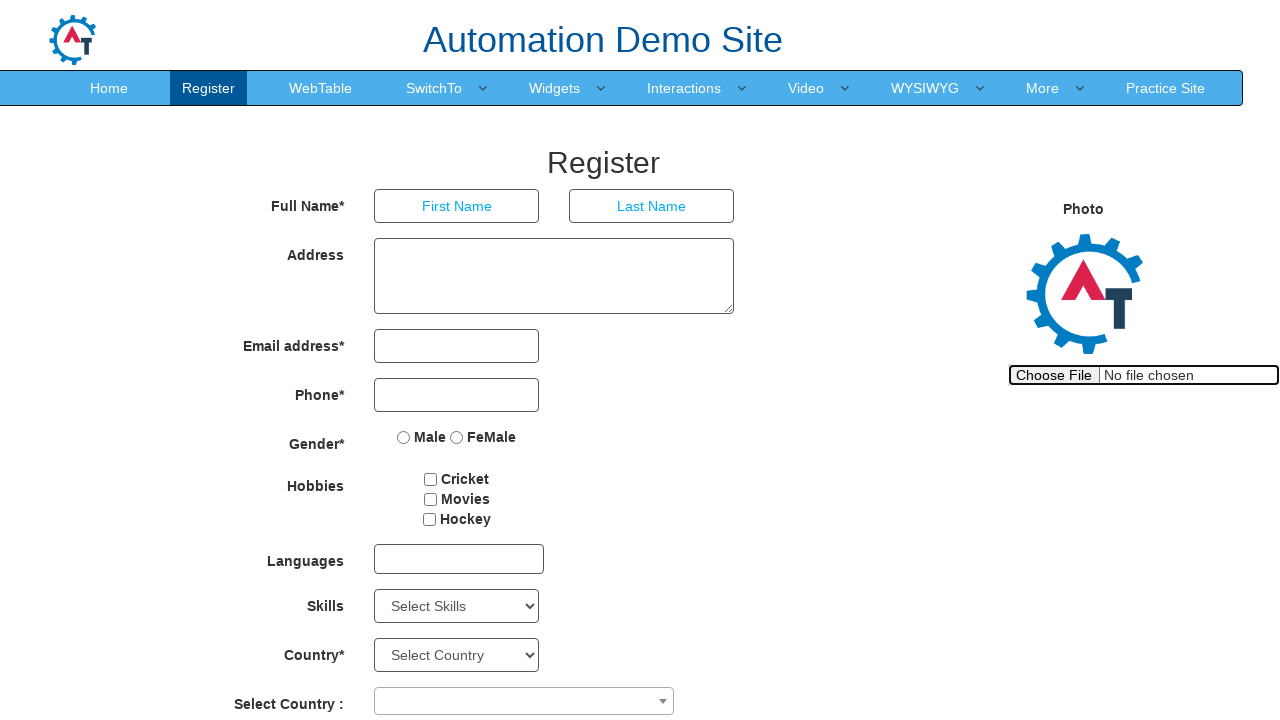